Tests a todo list application by entering multiple tasks into the task input field

Starting URL: https://v1.training-support.net/selenium/todo-list

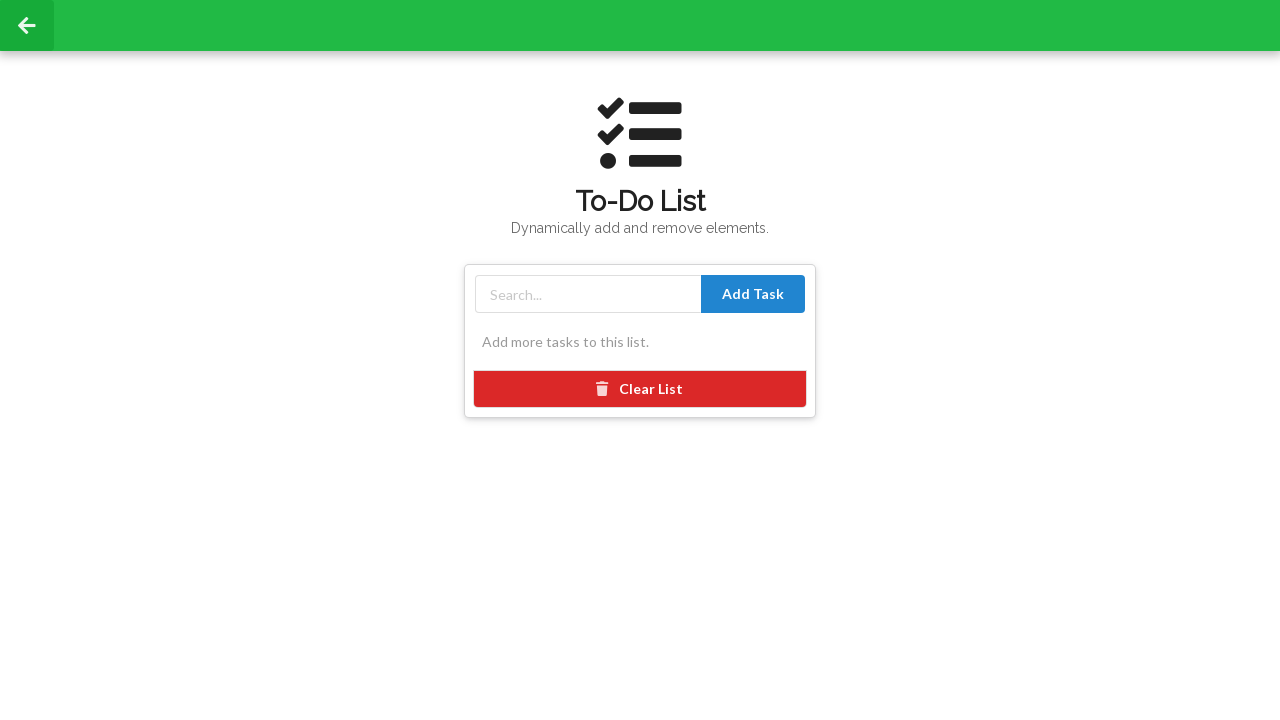

Filled task input field with 'Buy groceries' on #taskInput
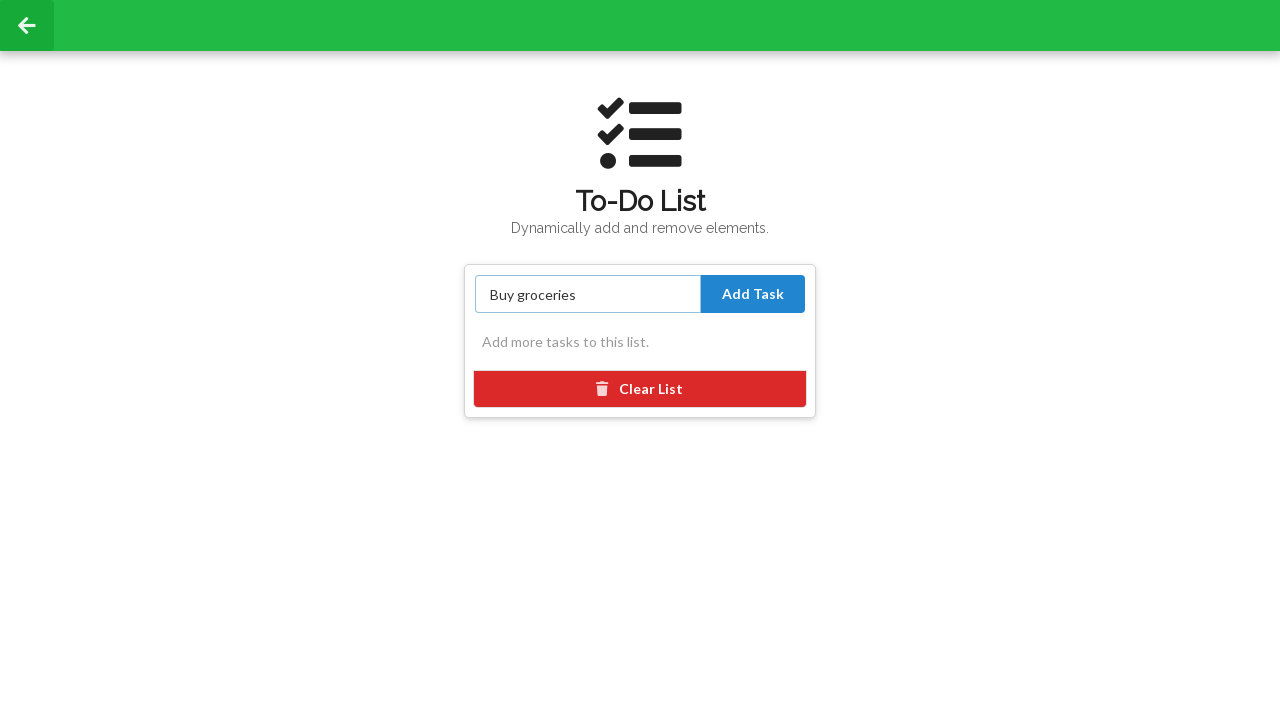

Pressed Enter to submit task 'Buy groceries' on #taskInput
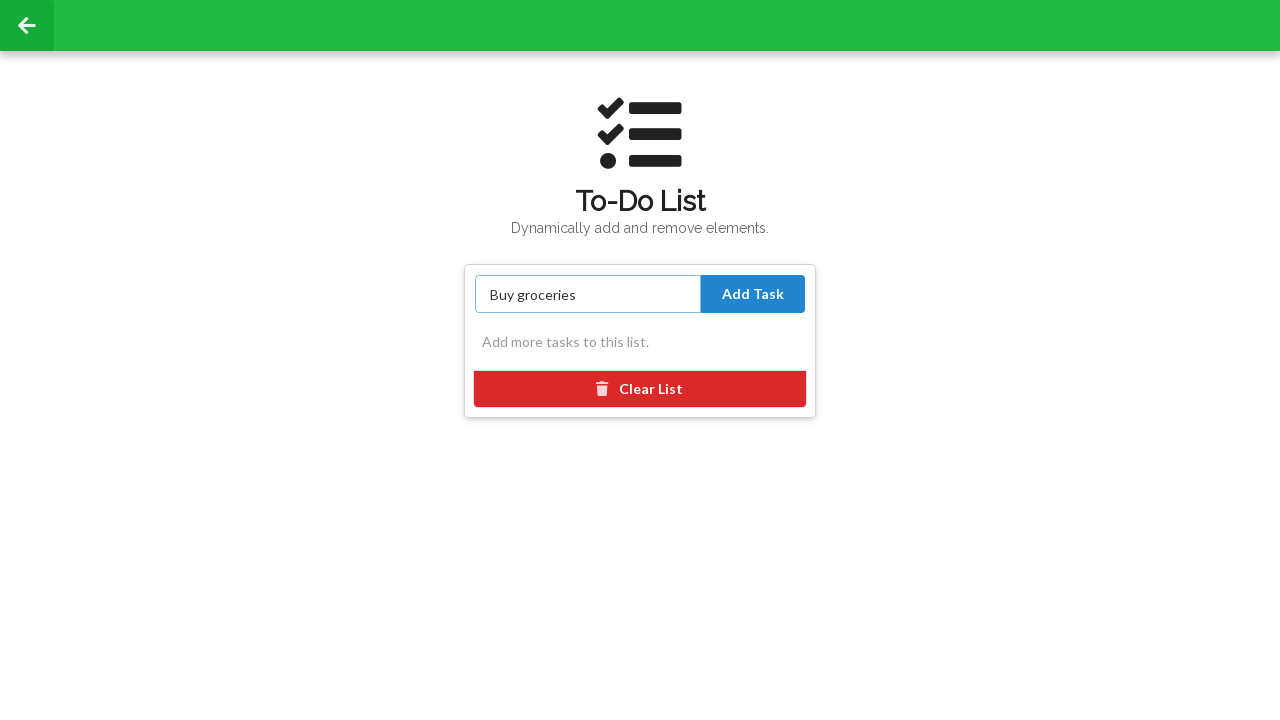

Filled task input field with 'Complete homework' on #taskInput
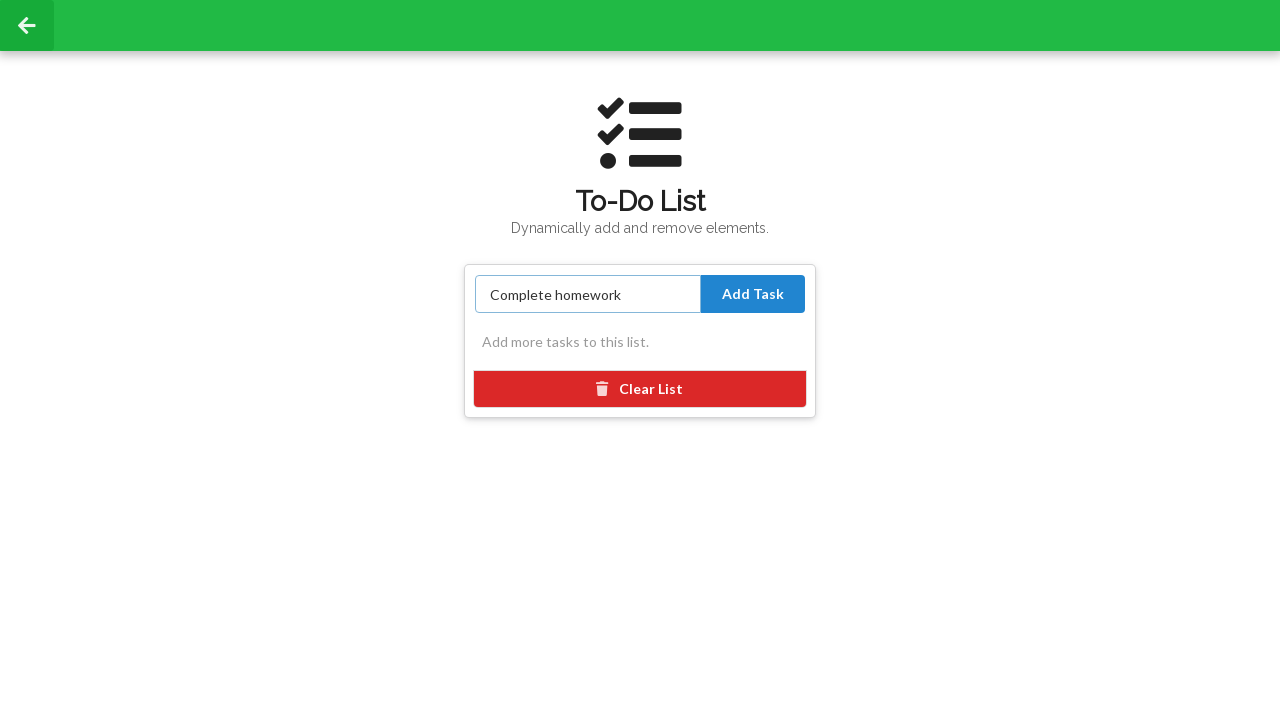

Pressed Enter to submit task 'Complete homework' on #taskInput
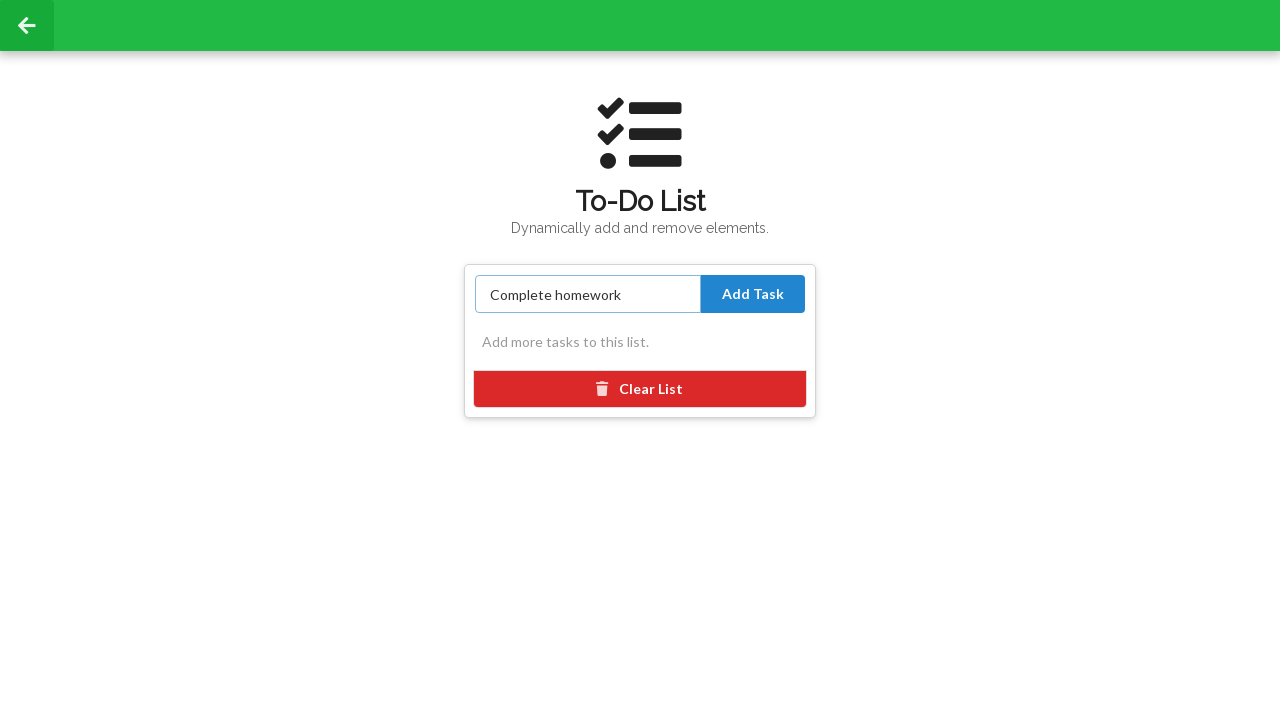

Filled task input field with 'Call mom' on #taskInput
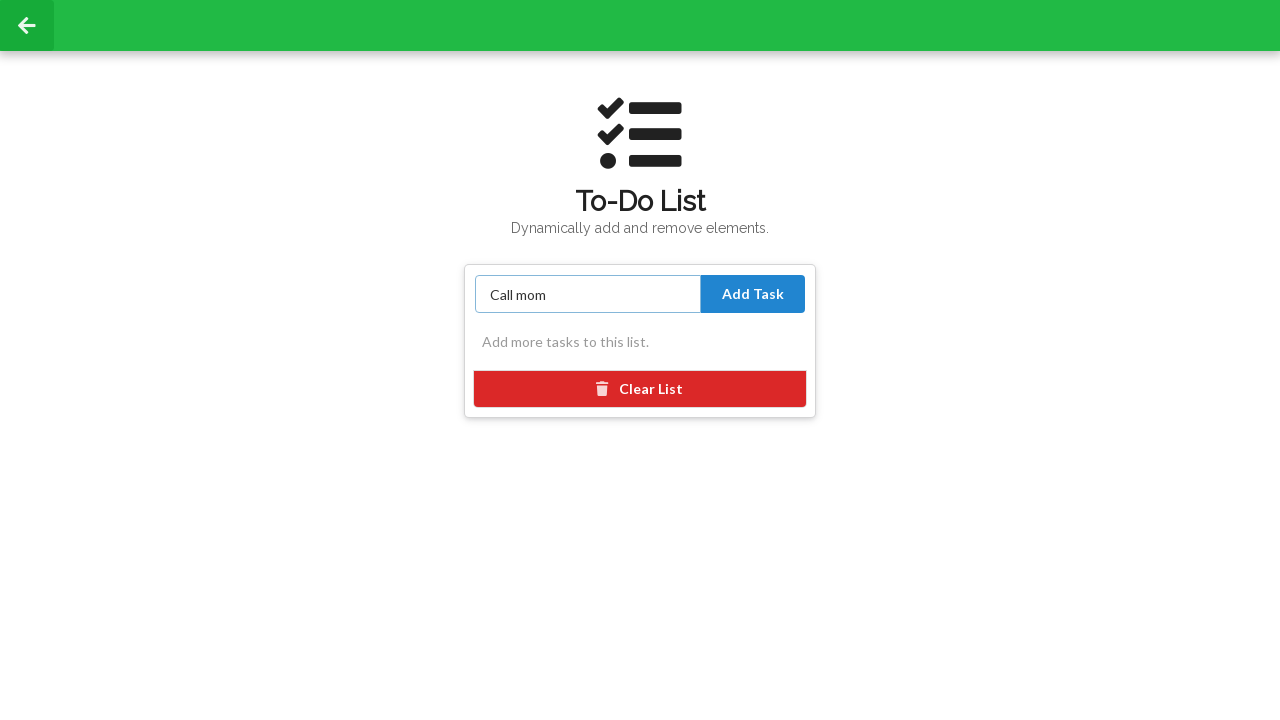

Pressed Enter to submit task 'Call mom' on #taskInput
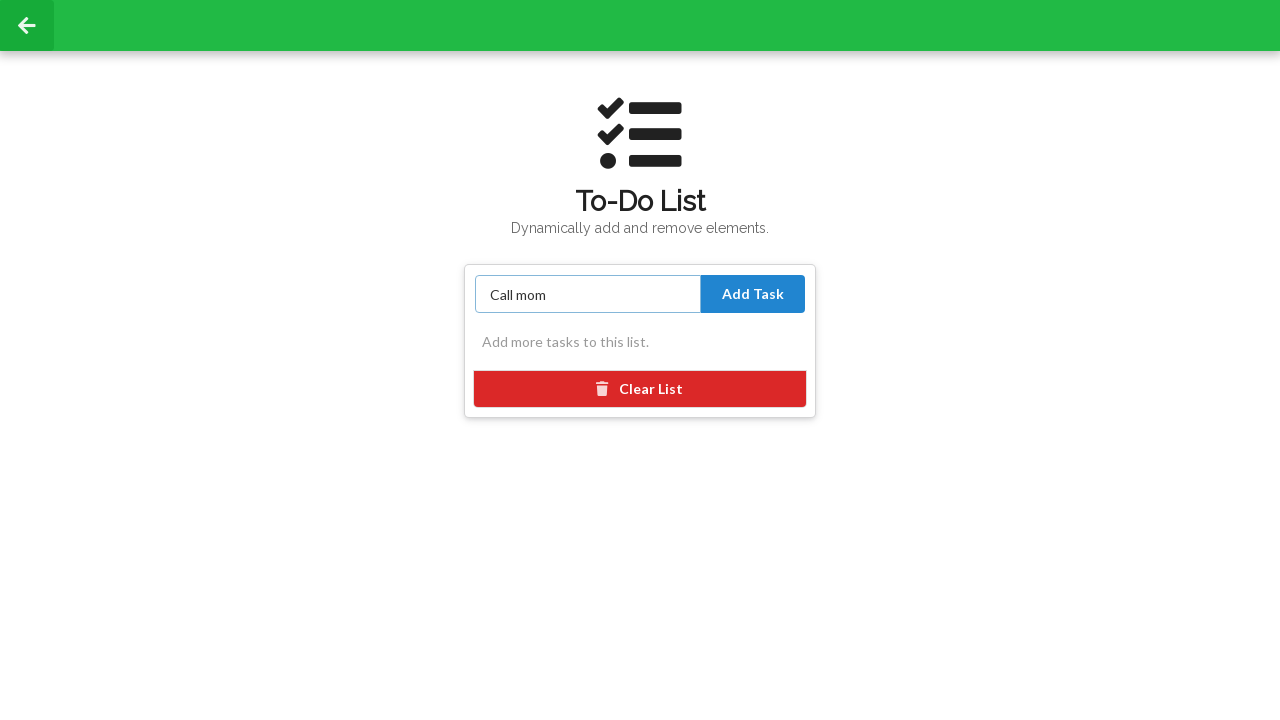

Waited 500ms for tasks to be displayed
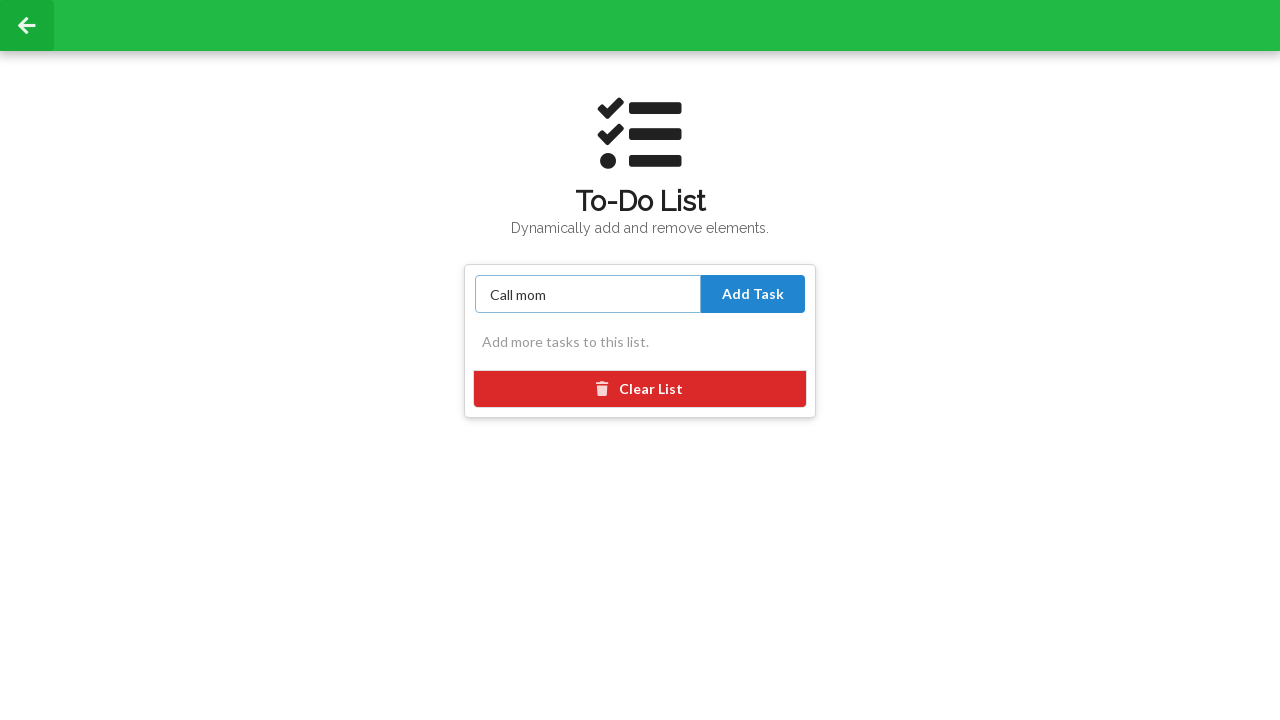

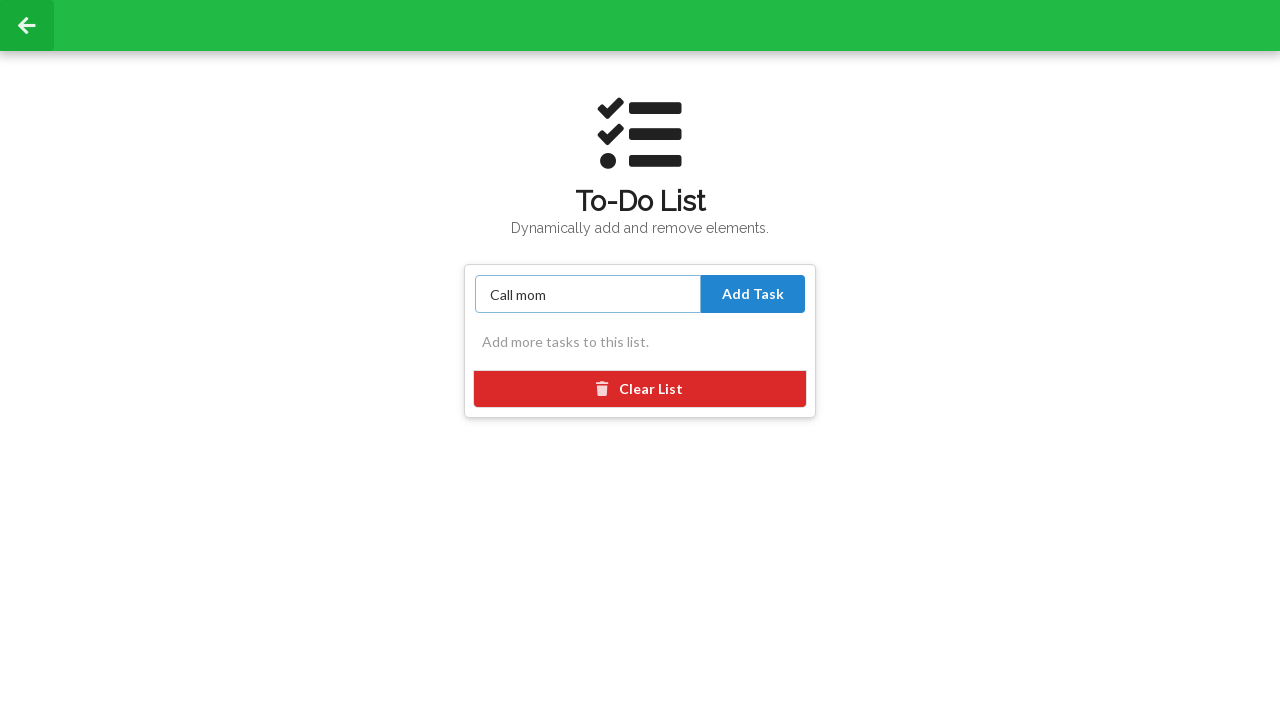